Tests successful sign up by filling in all registration fields with valid data and verifying the confirmation message

Starting URL: https://www.sharelane.com/cgi-bin/register.py?page=1&zip_code=1234567890

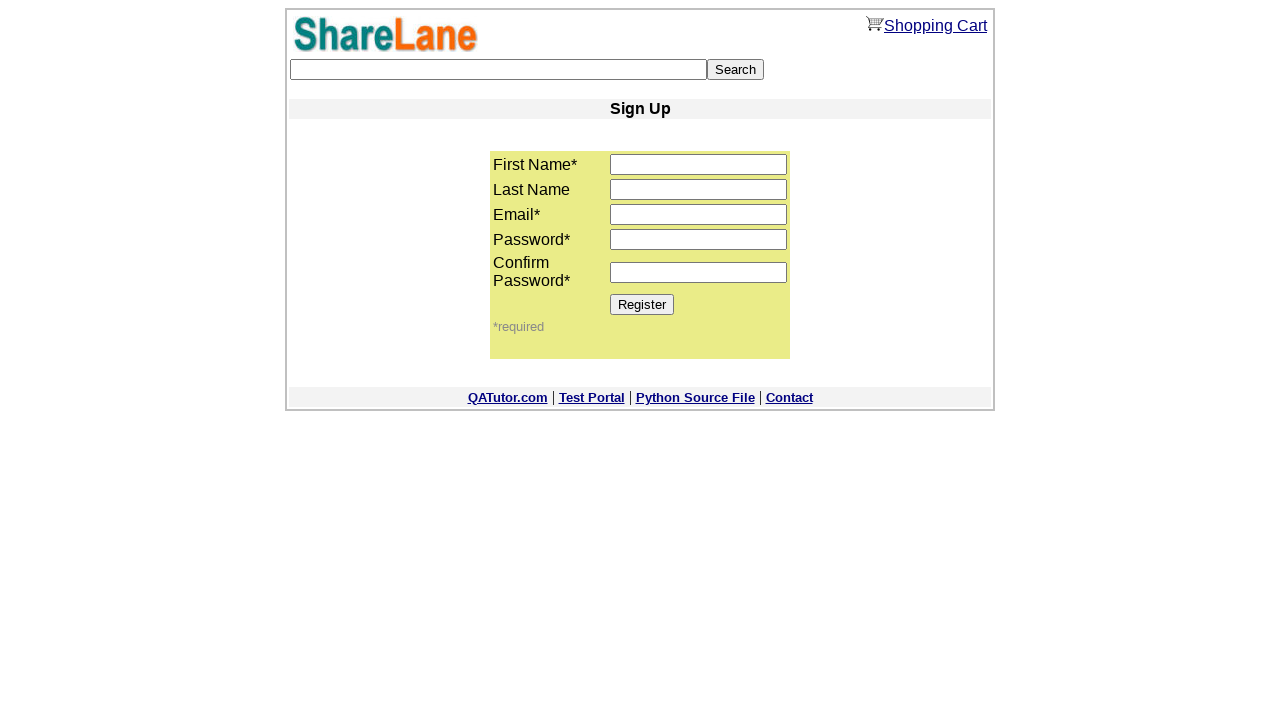

Filled in first name field with 'Bodod' on input[name='first_name']
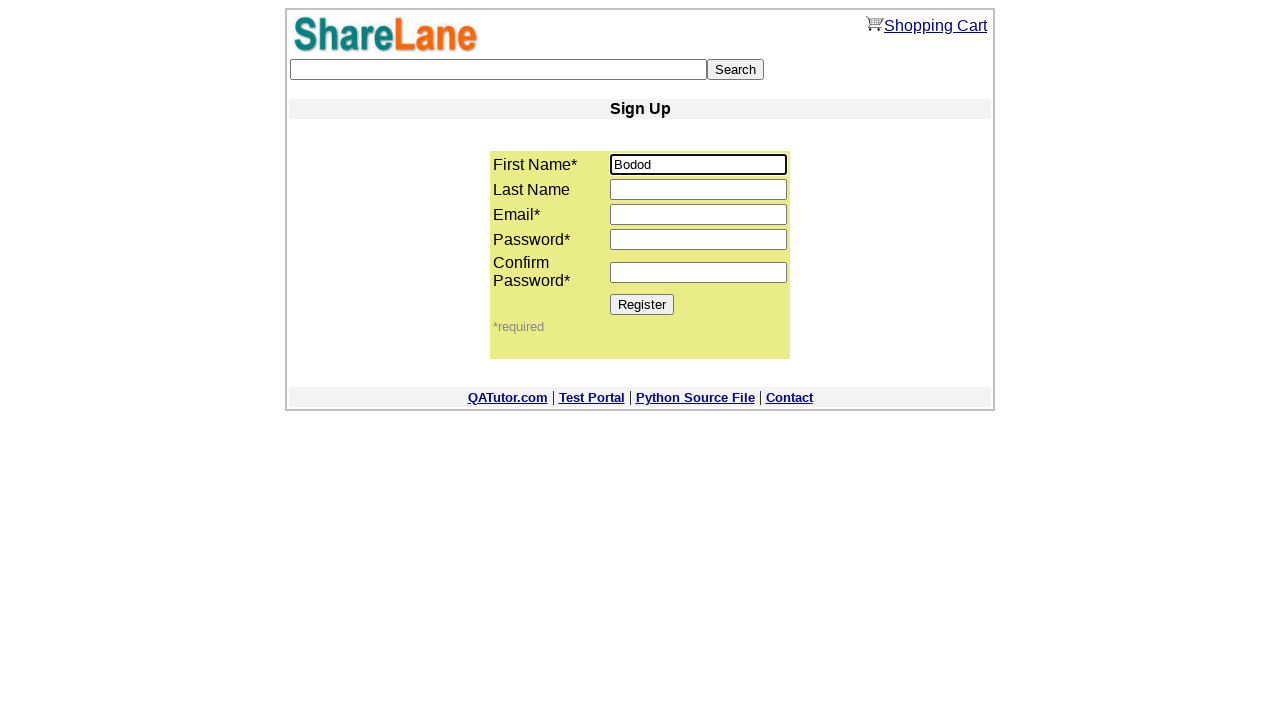

Filled in last name field with 'Kopbb' on input[name='last_name']
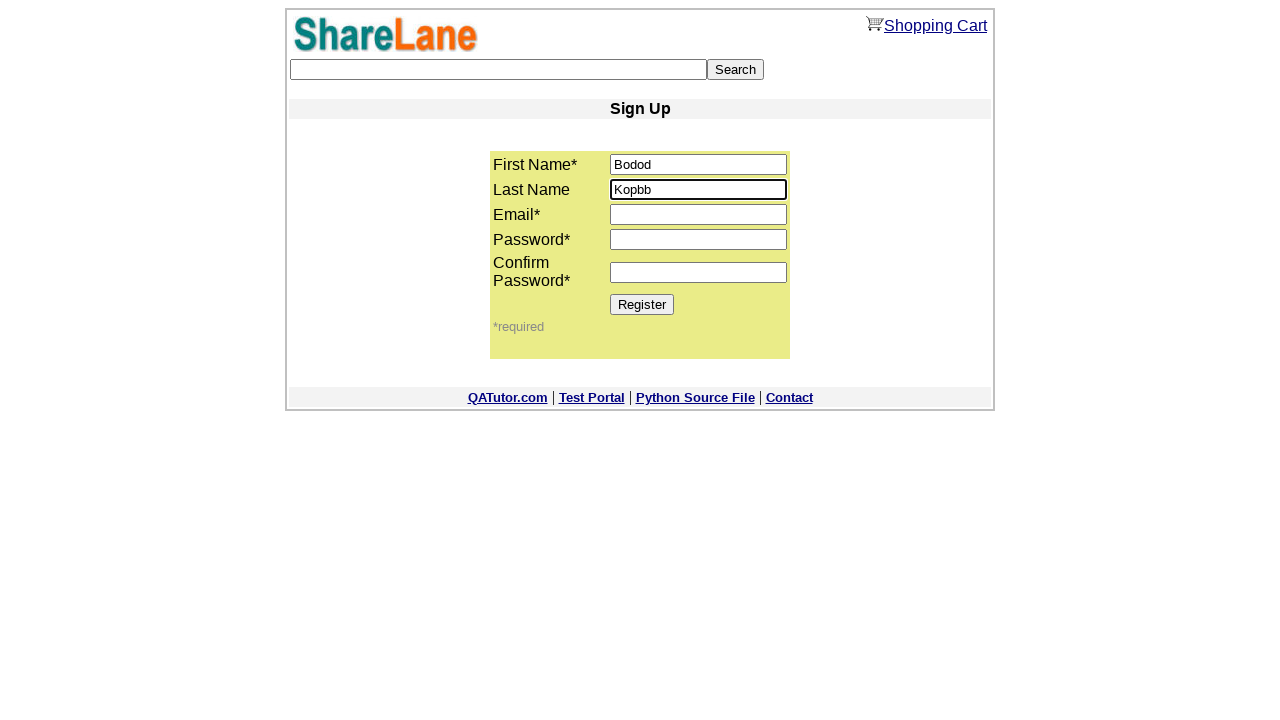

Filled in email field with 'Kopbb@tyu.ru' on input[name='email']
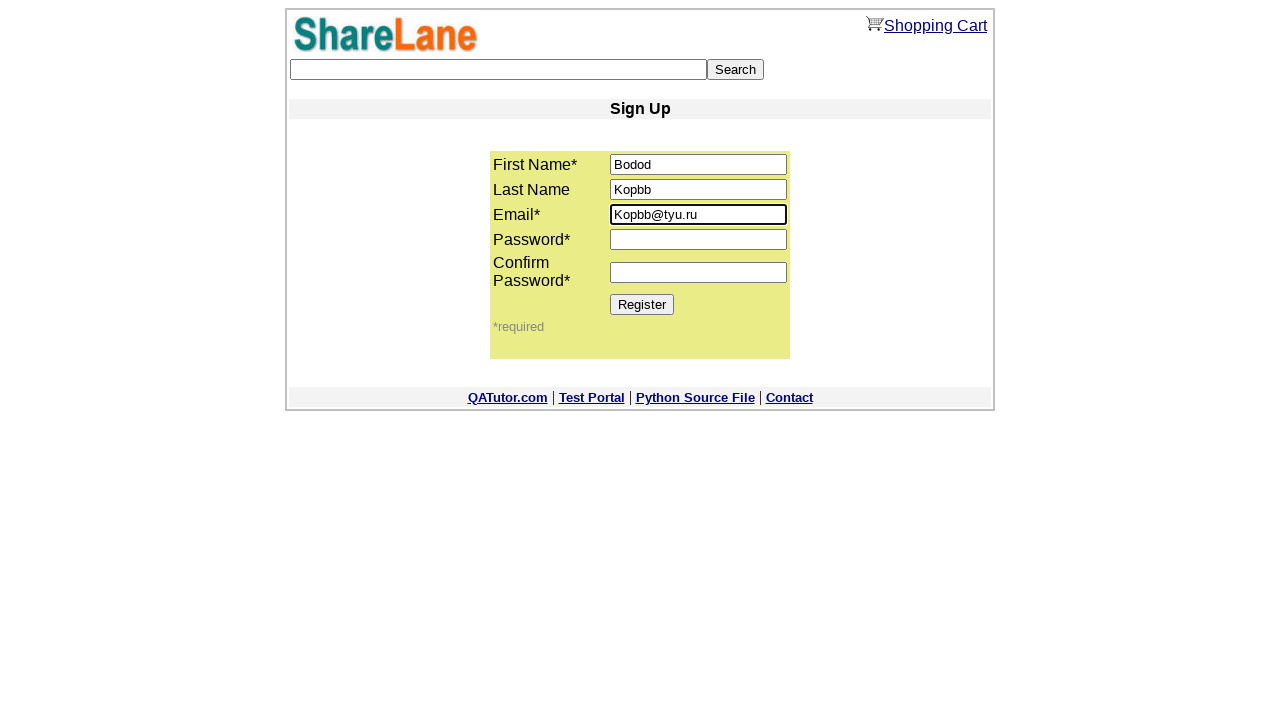

Filled in password field with '12345' on input[name='password1']
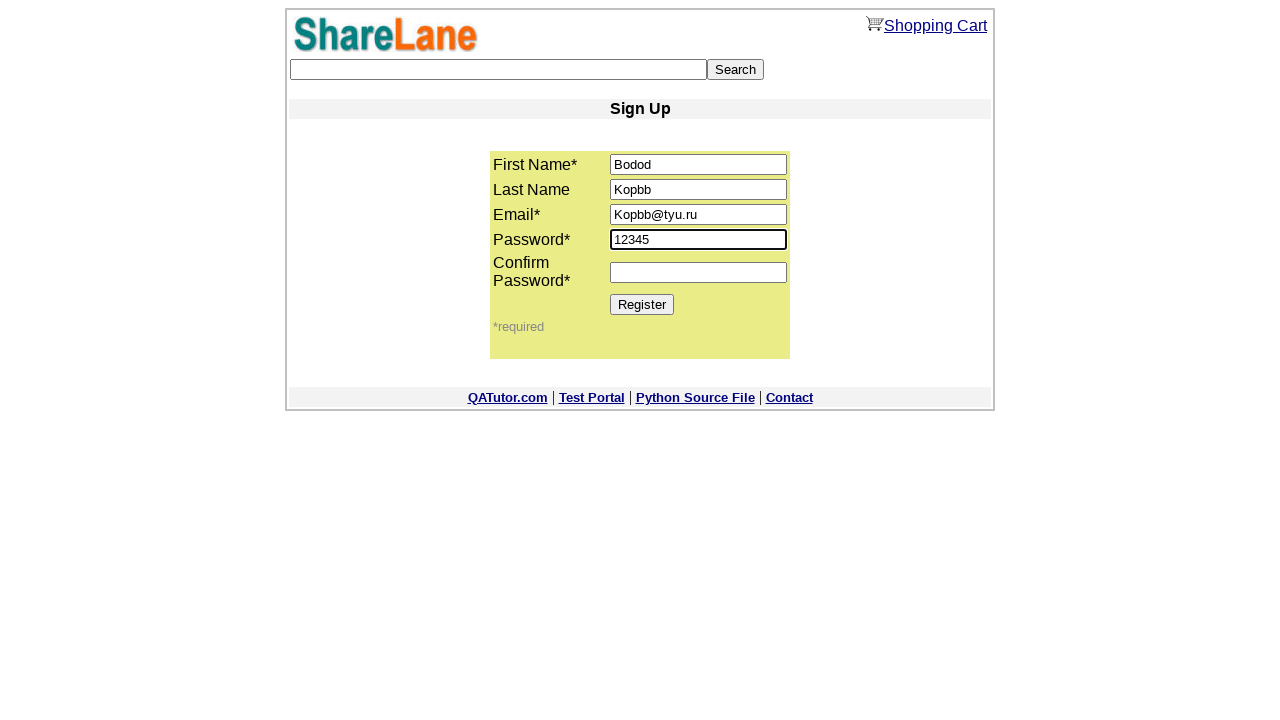

Filled in password confirmation field with '12345' on input[name='password2']
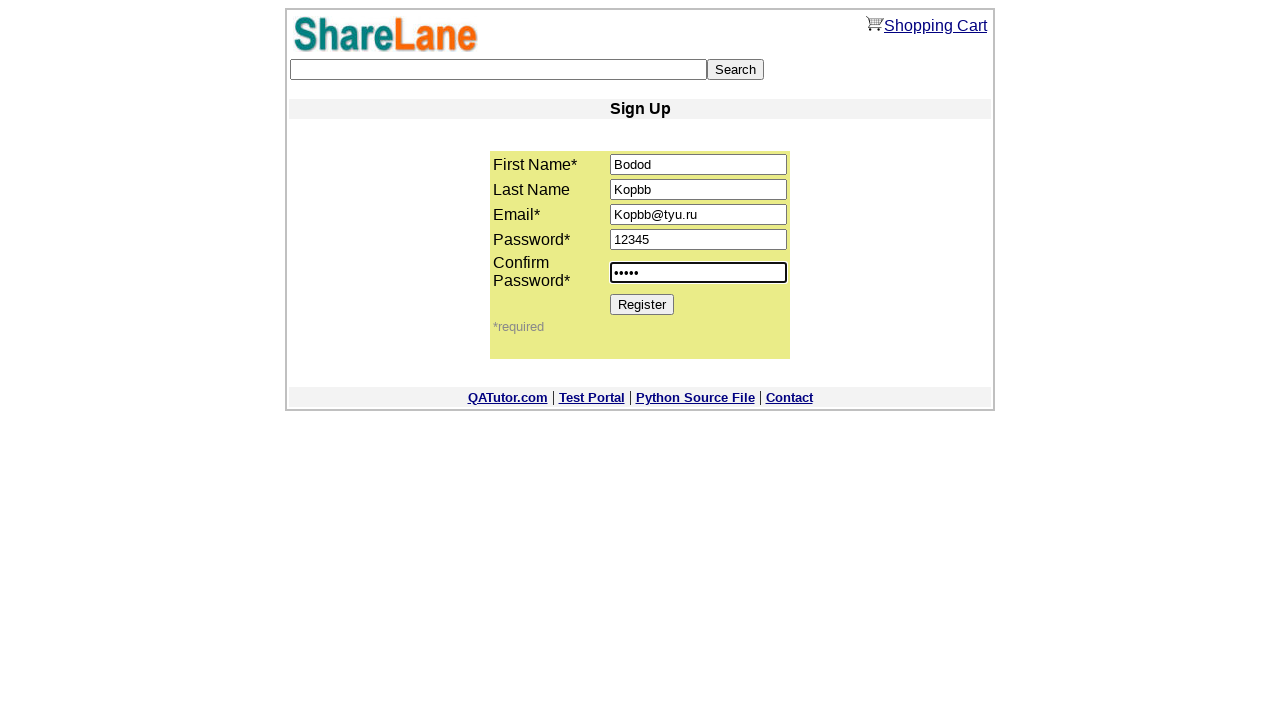

Clicked Register button to submit sign up form at (642, 304) on input[value='Register']
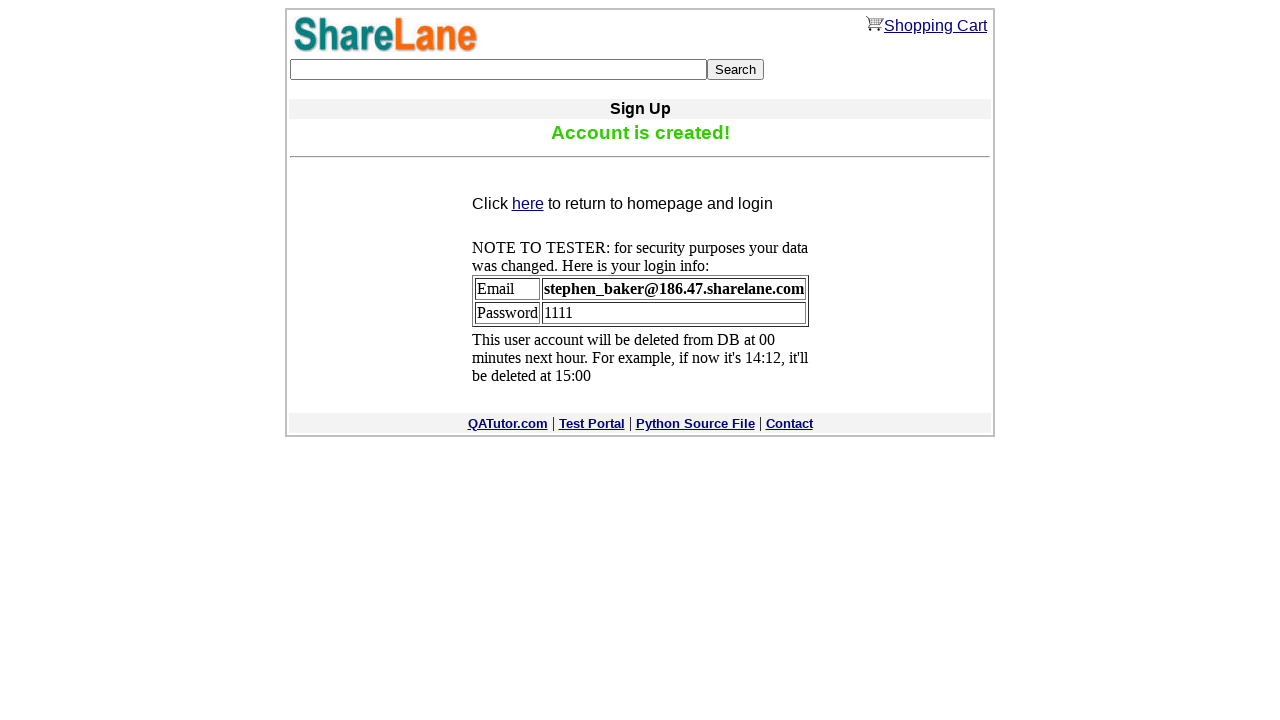

Verified confirmation message is displayed
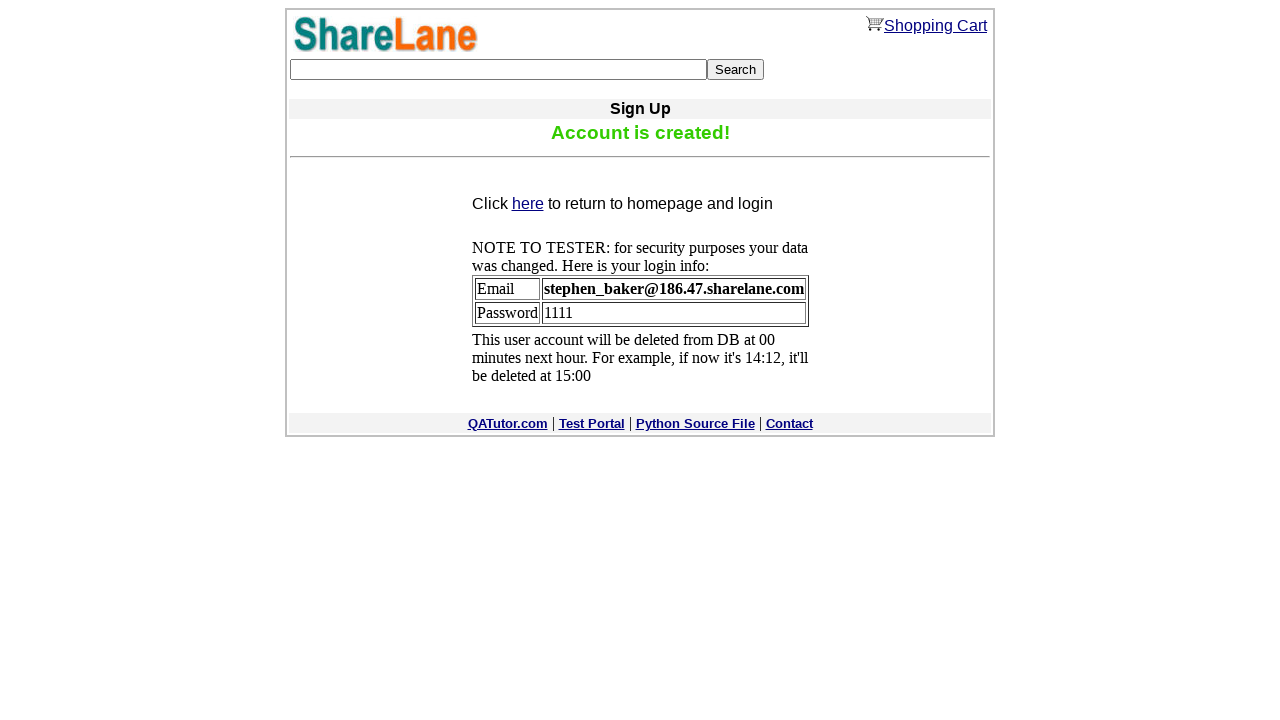

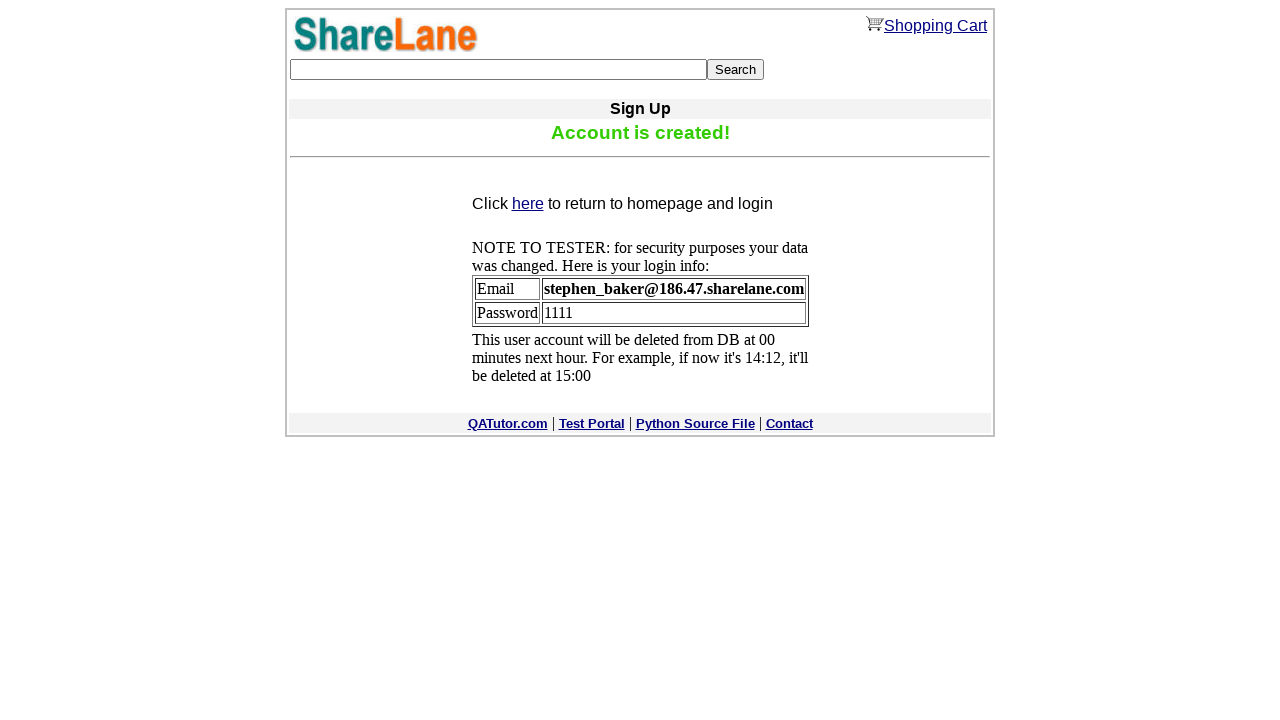